Tests form validation by attempting to submit without filling required fields at various stages

Starting URL: https://demoqa.com/automation-practice-form

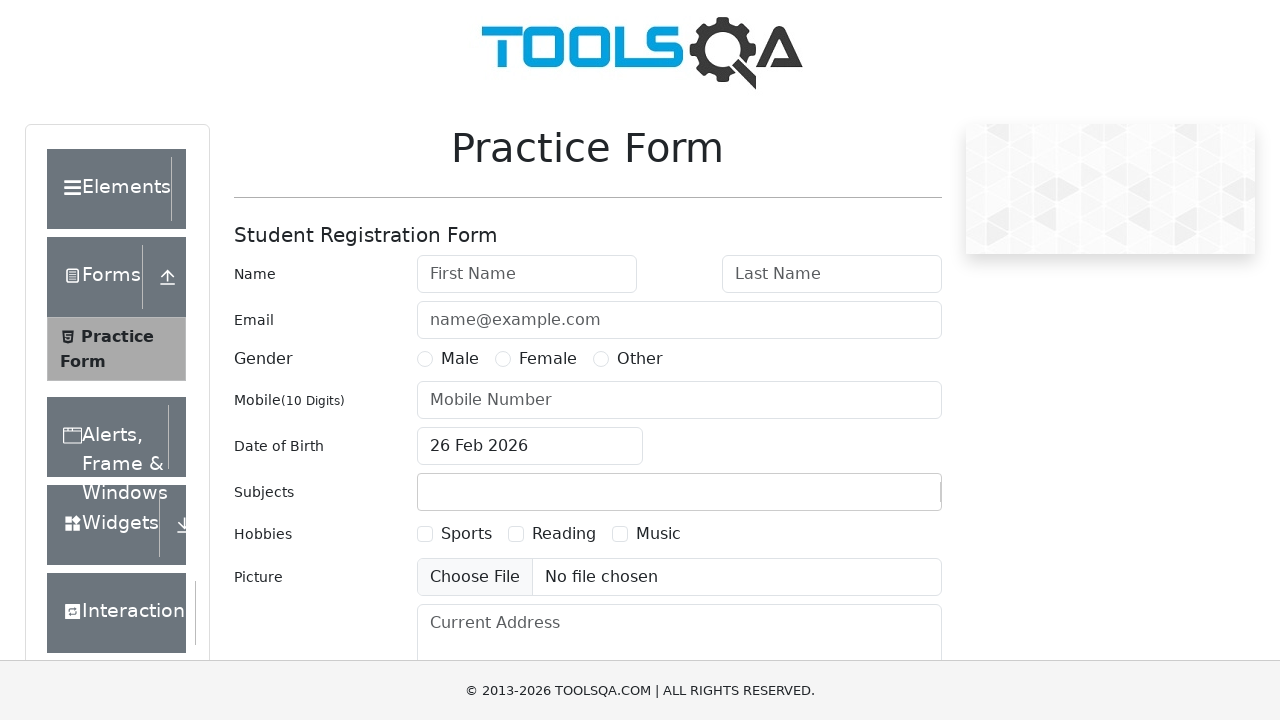

Attempted to submit empty form
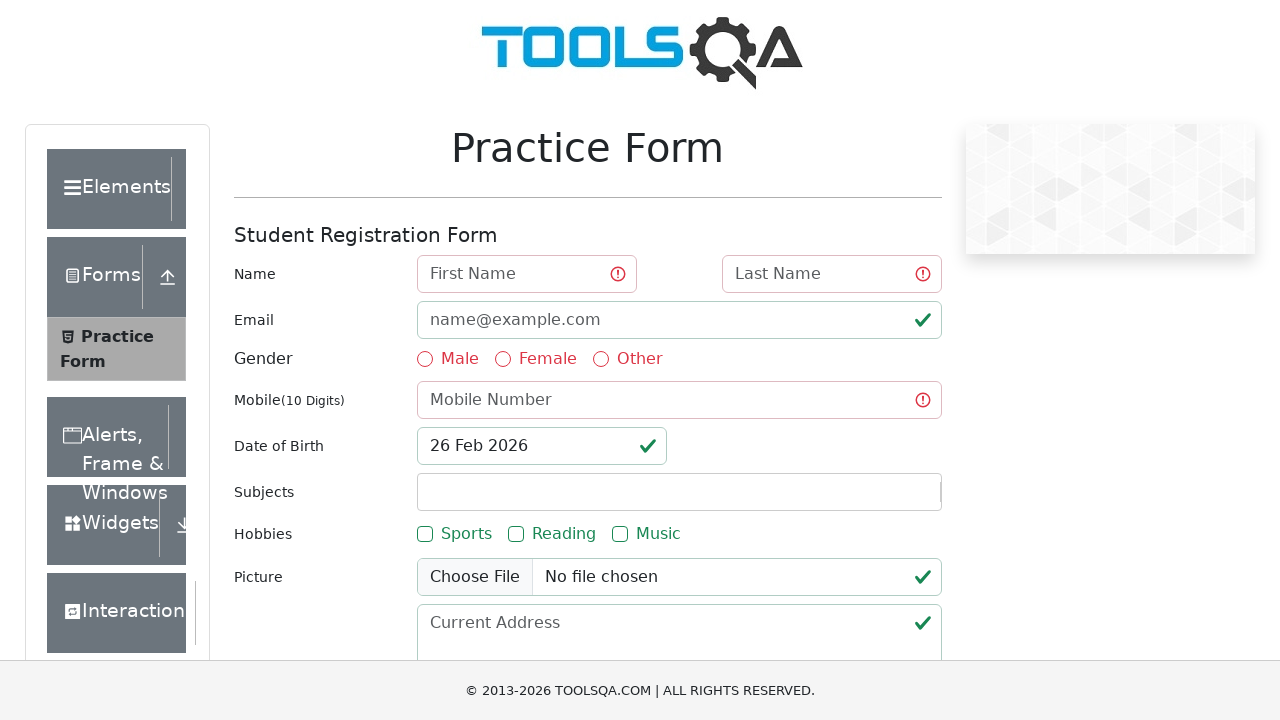

Filled email field with 'test@example.com' on #userEmail
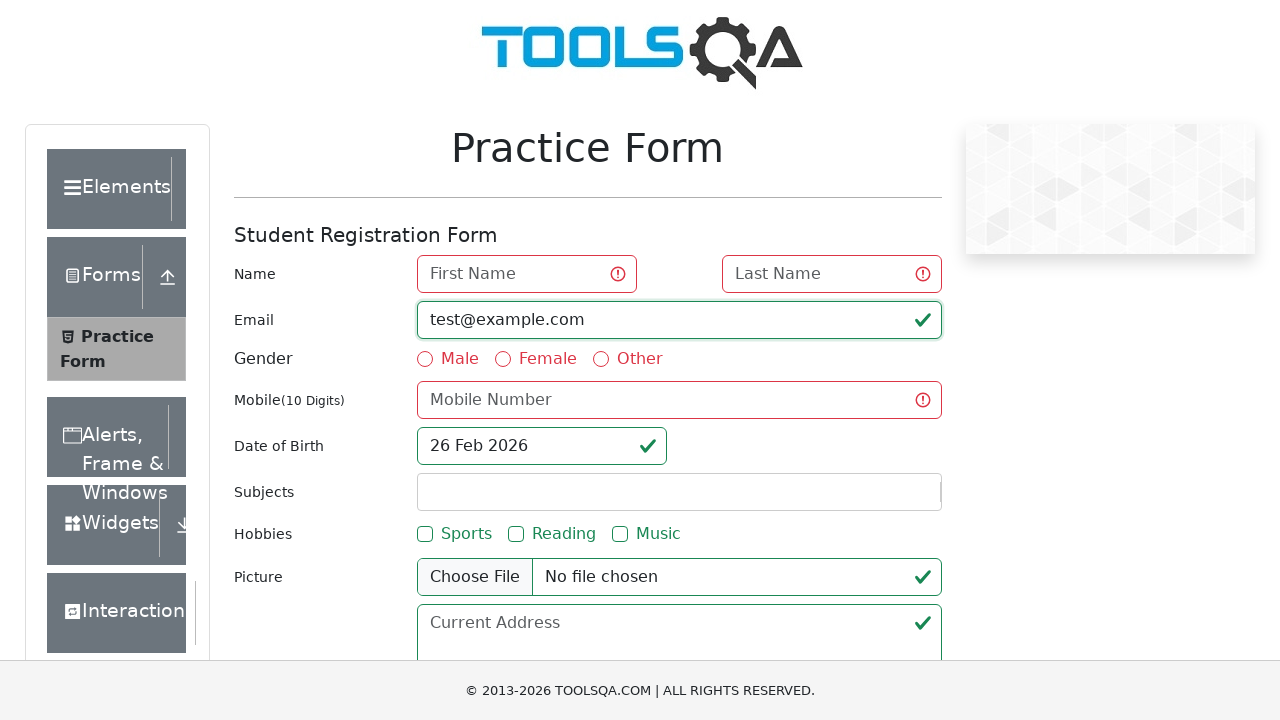

Selected all text in active field
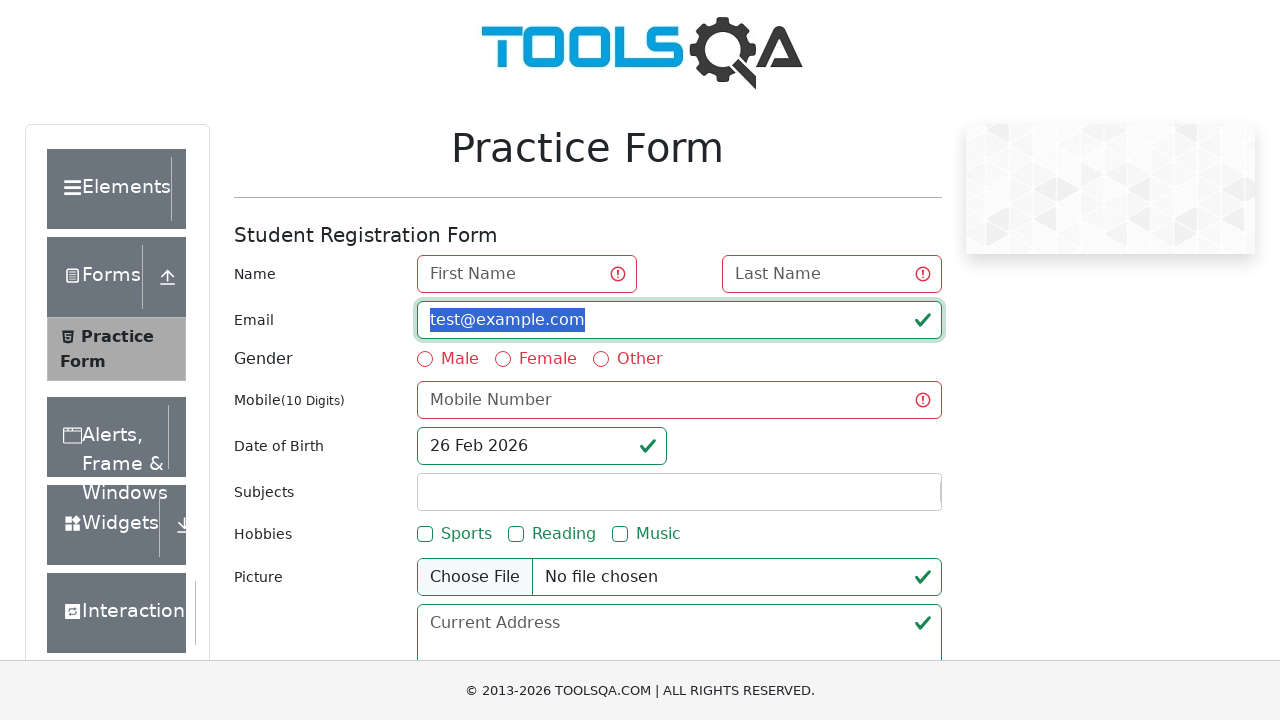

Filled date of birth with '20 Sep 1996' on #dateOfBirthInput
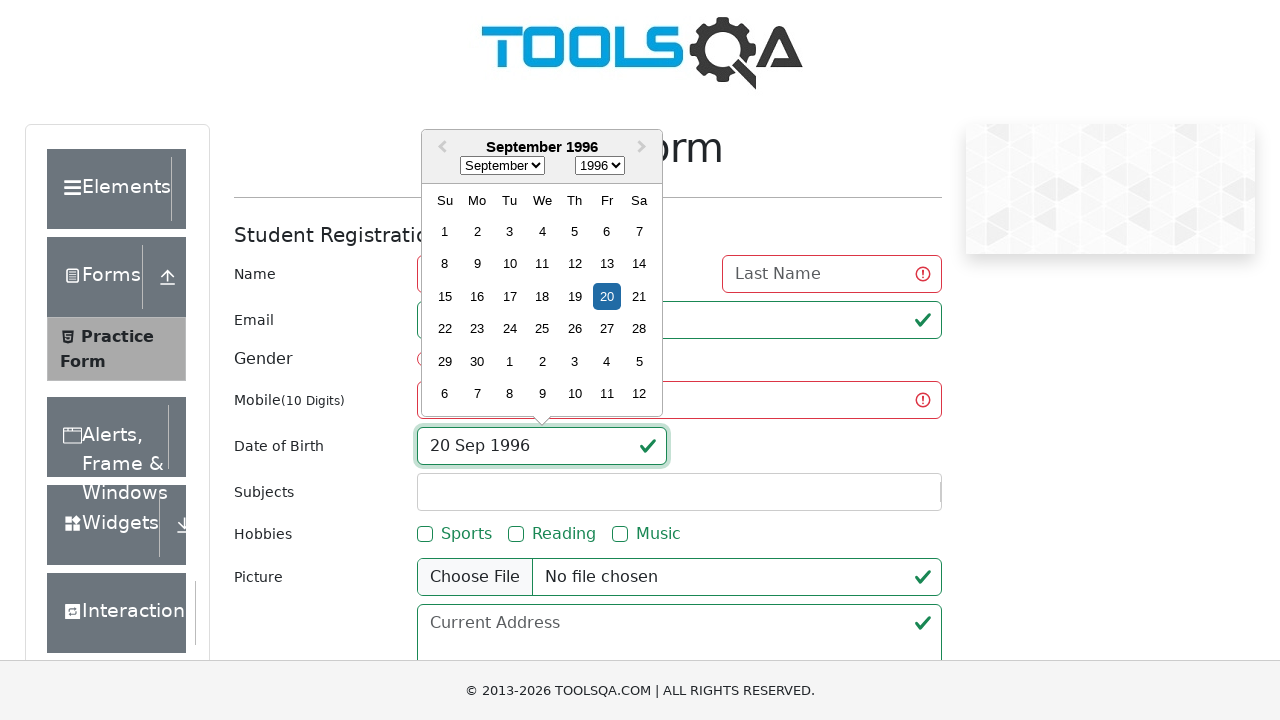

Pressed Enter to confirm date of birth
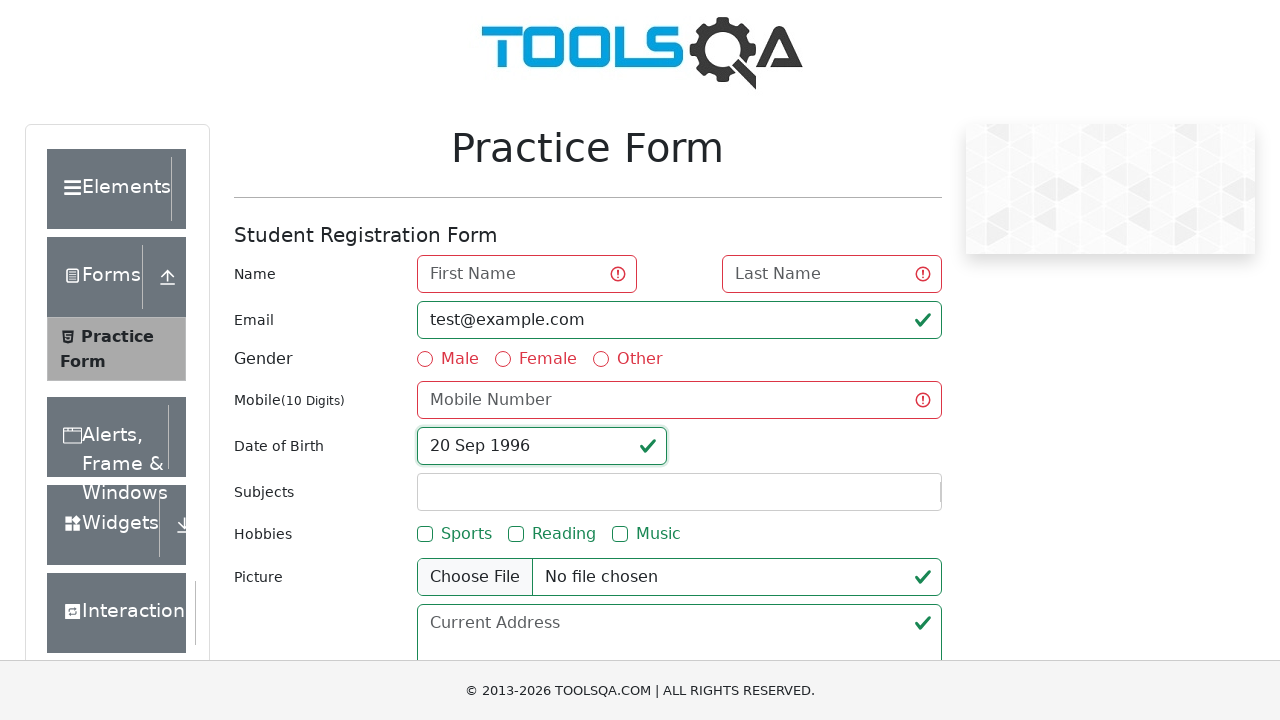

Clicked subjects input field at (430, 492) on #subjectsInput
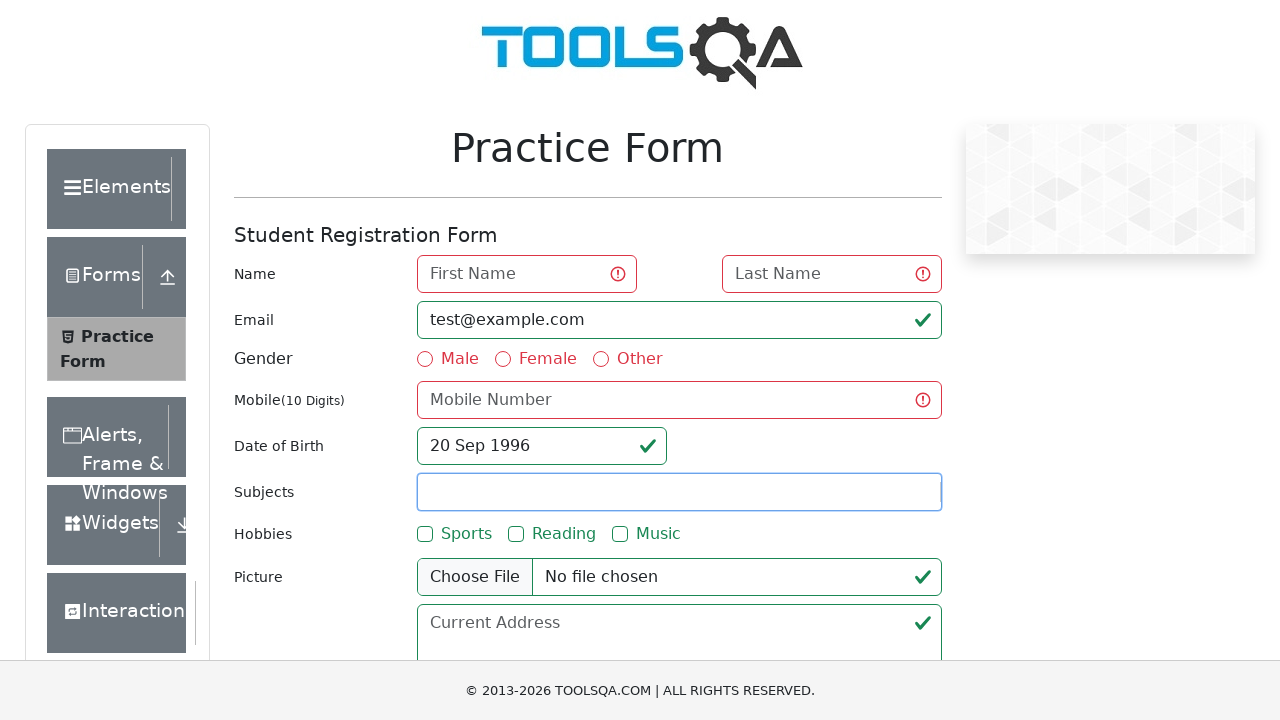

Filled subjects field with 'Maths' on #subjectsInput
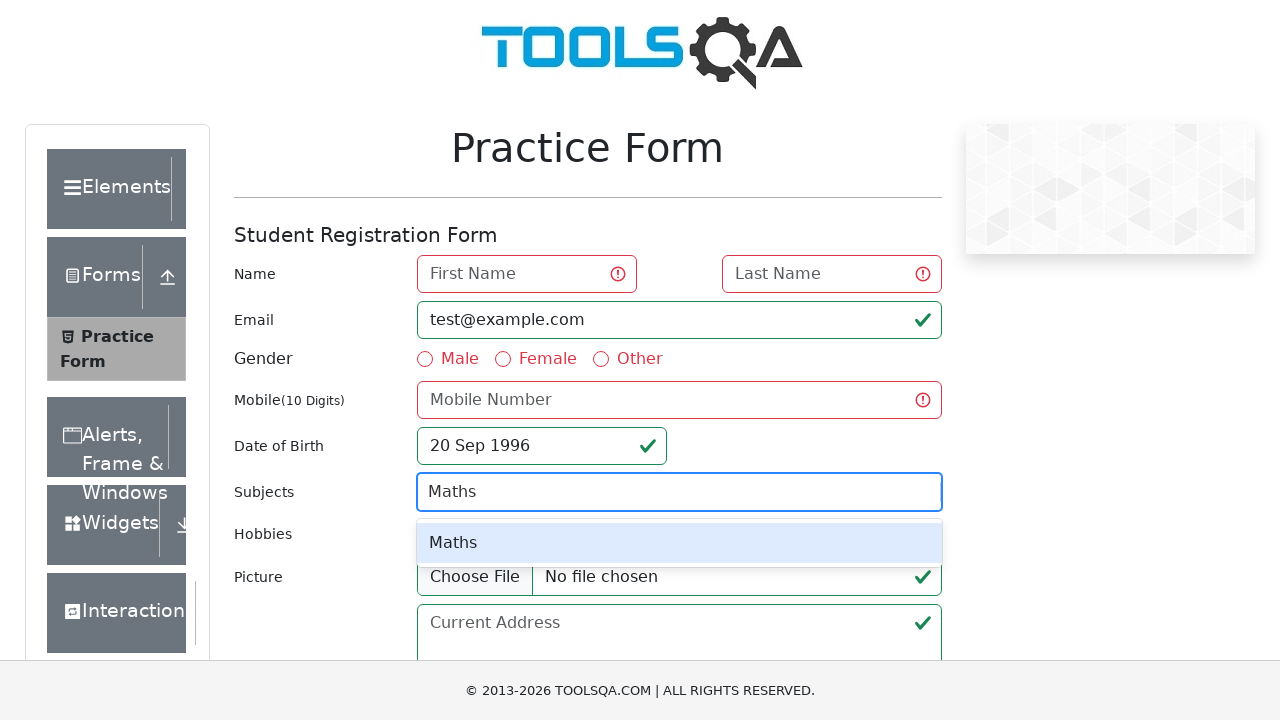

Waited for subjects input field to be available
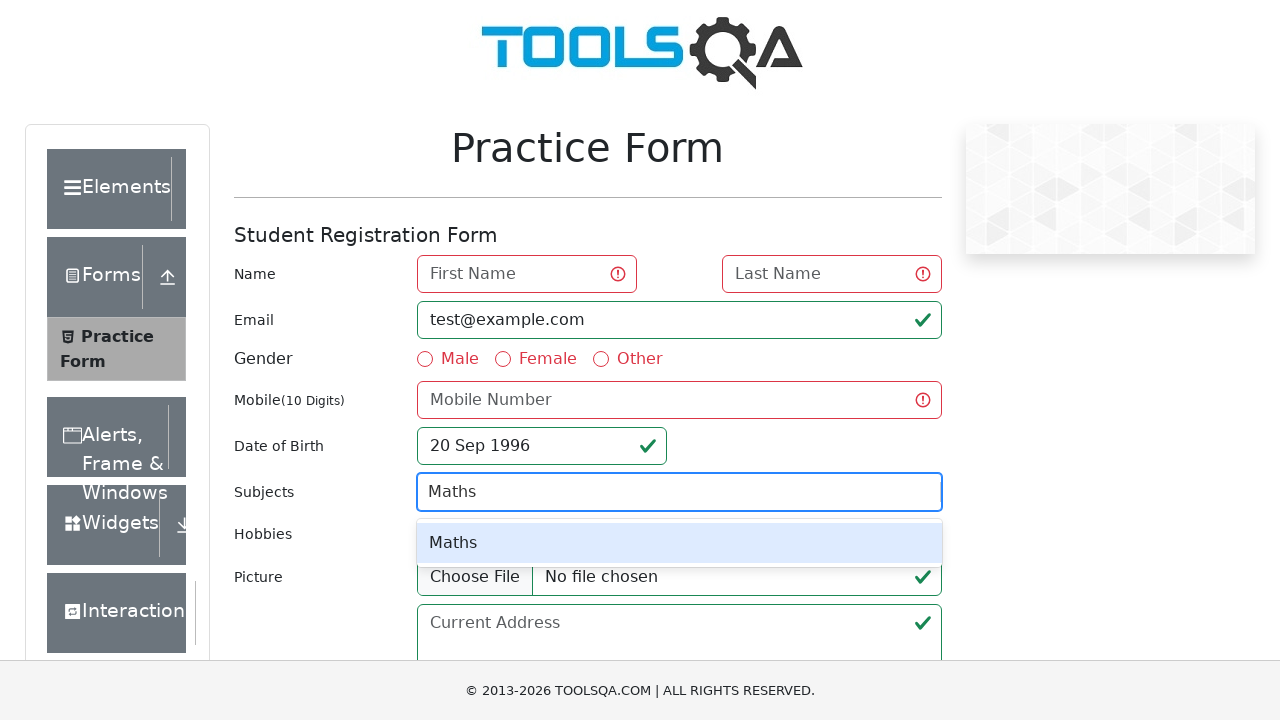

Pressed Enter to confirm subject selection
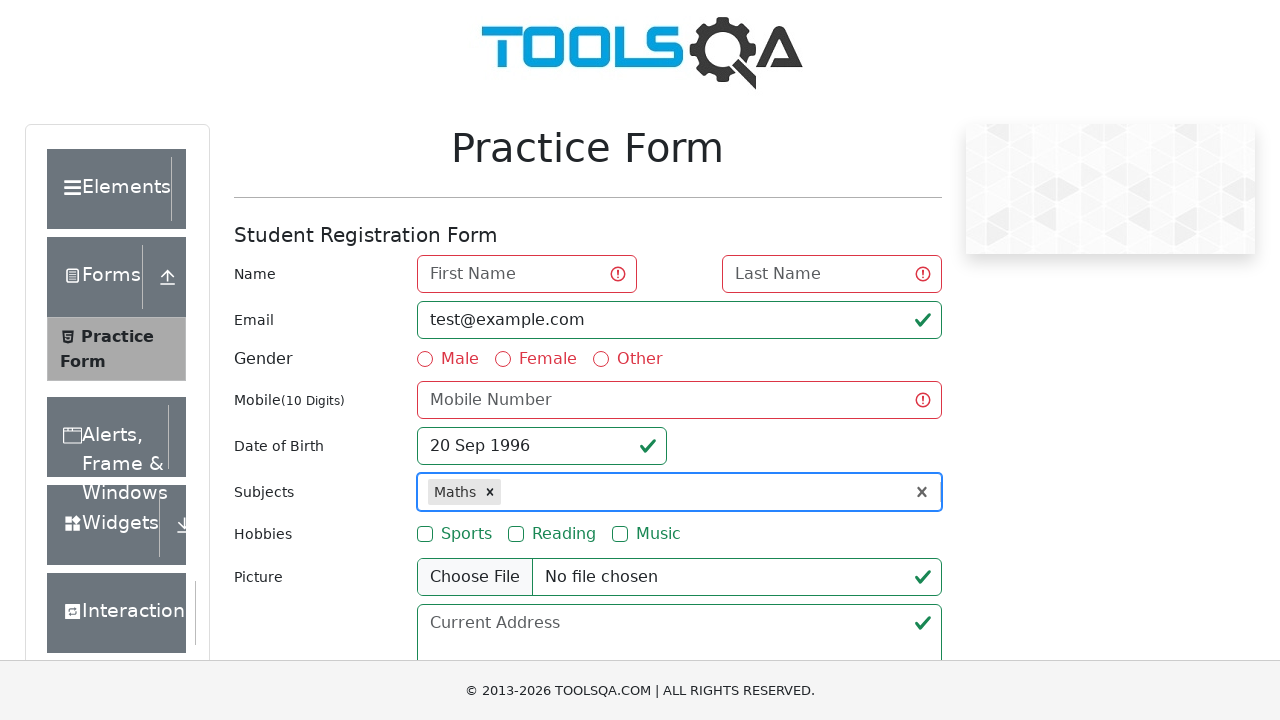

Selected hobby checkbox (Reading)
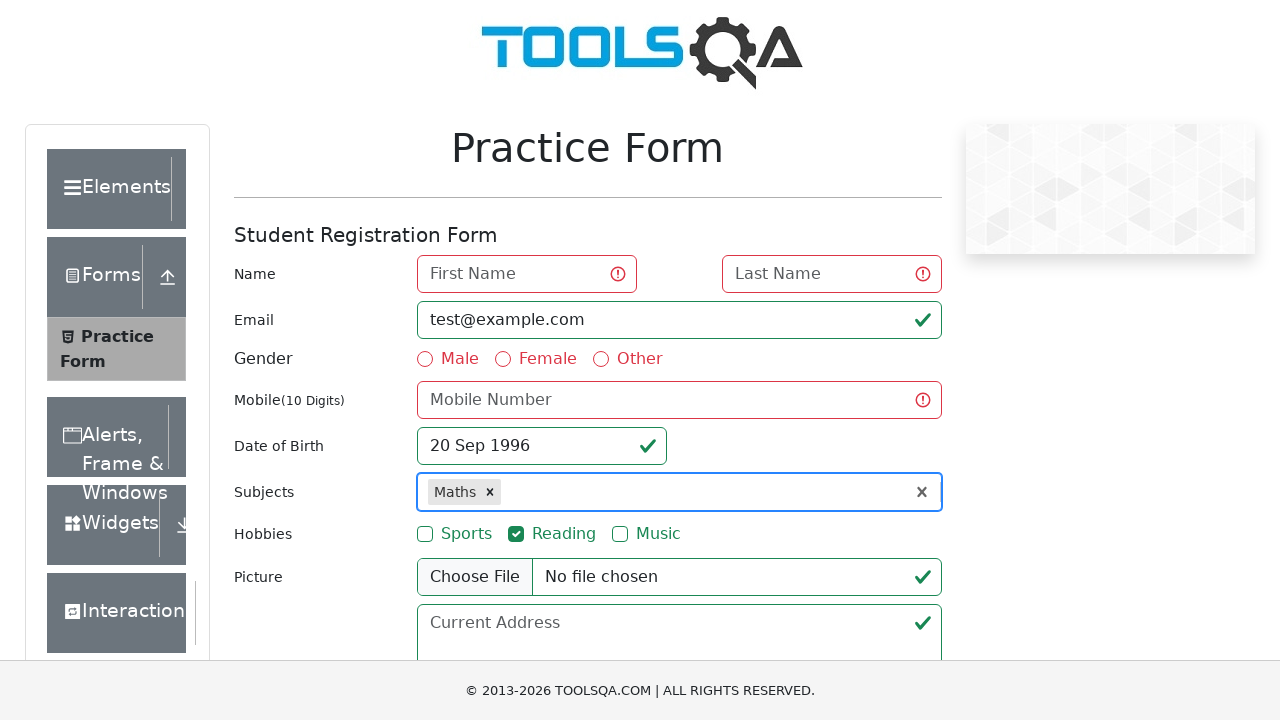

Filled current address with '456 Test Avenue' on #currentAddress
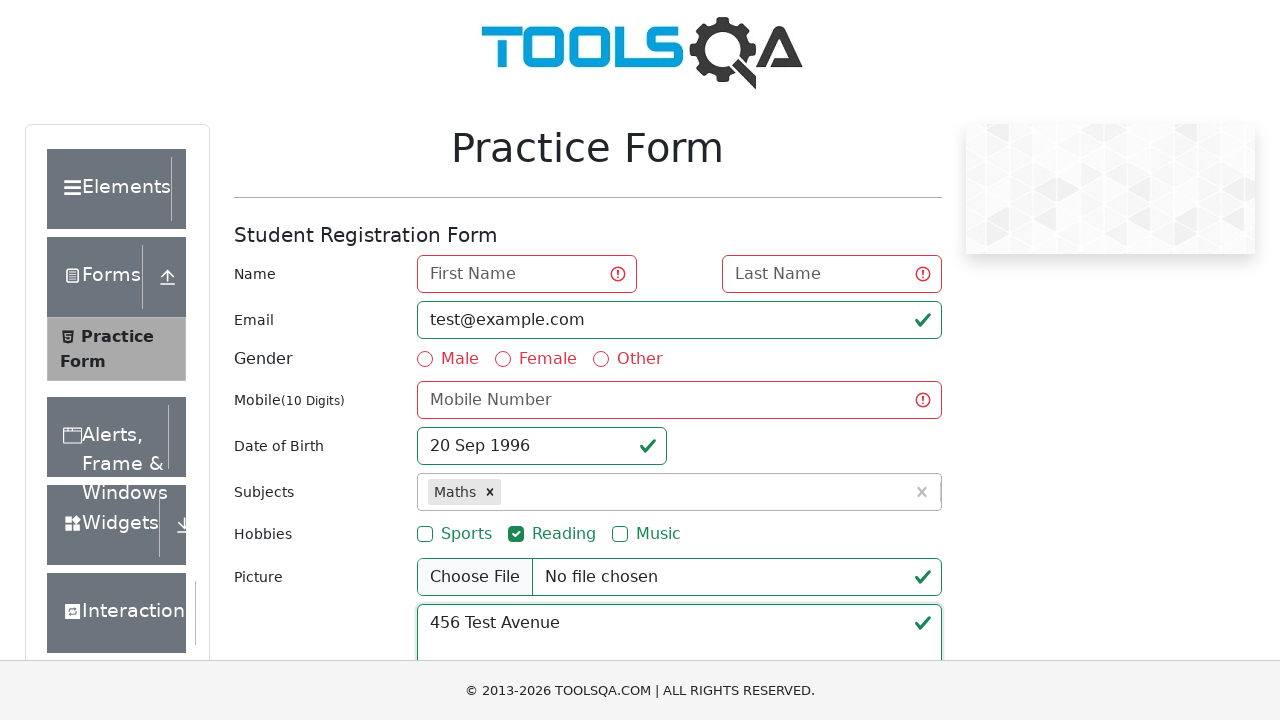

Filled state selection with 'NCR' on #react-select-3-input
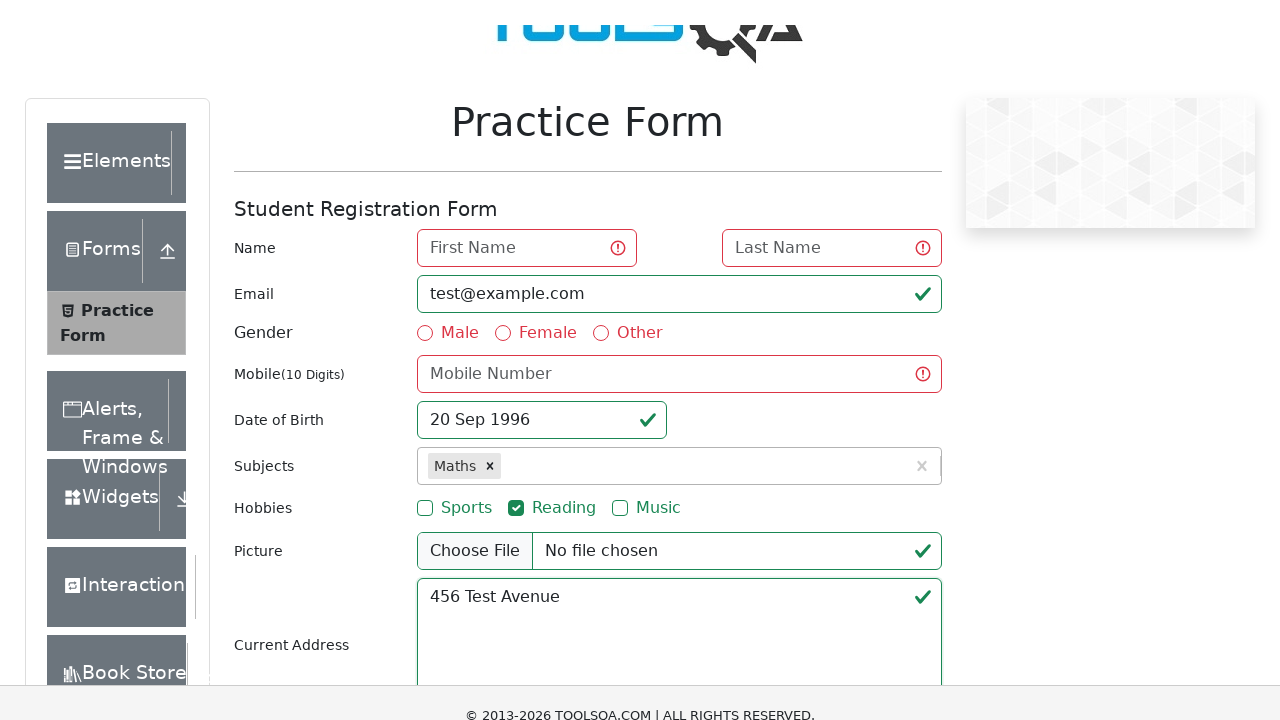

Pressed Enter to confirm state selection
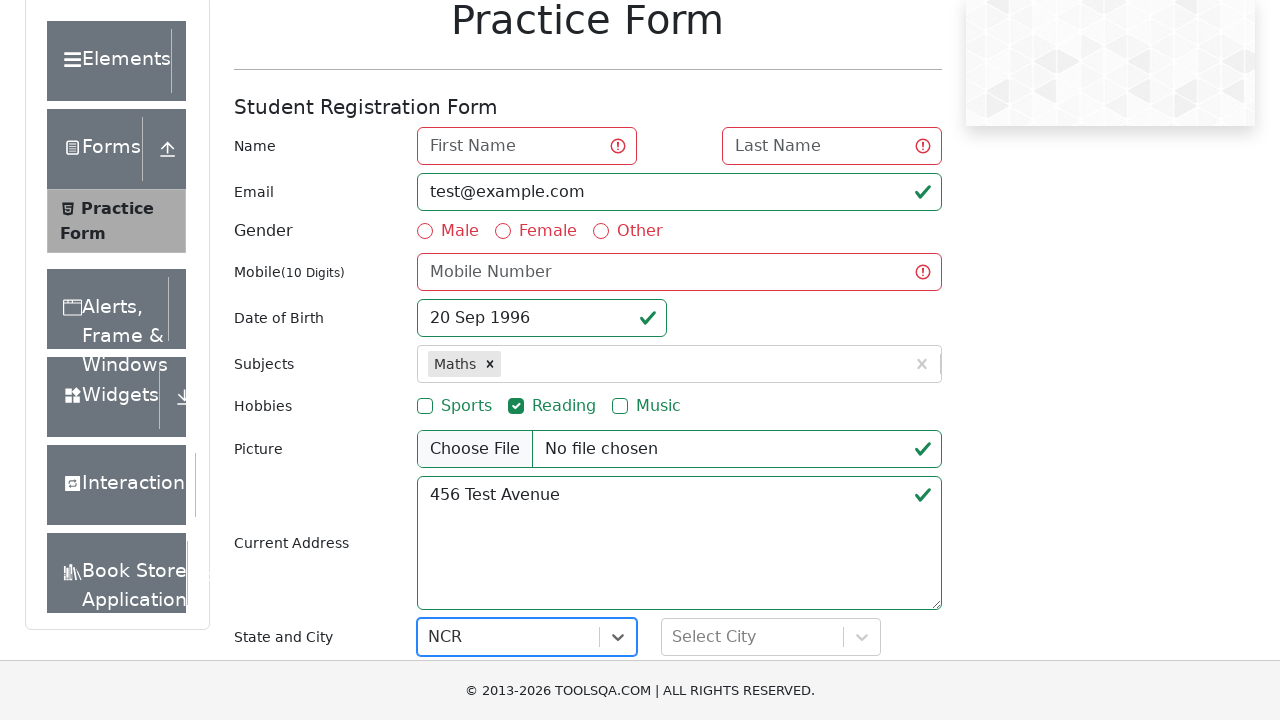

Filled city selection with 'Delhi' on #react-select-4-input
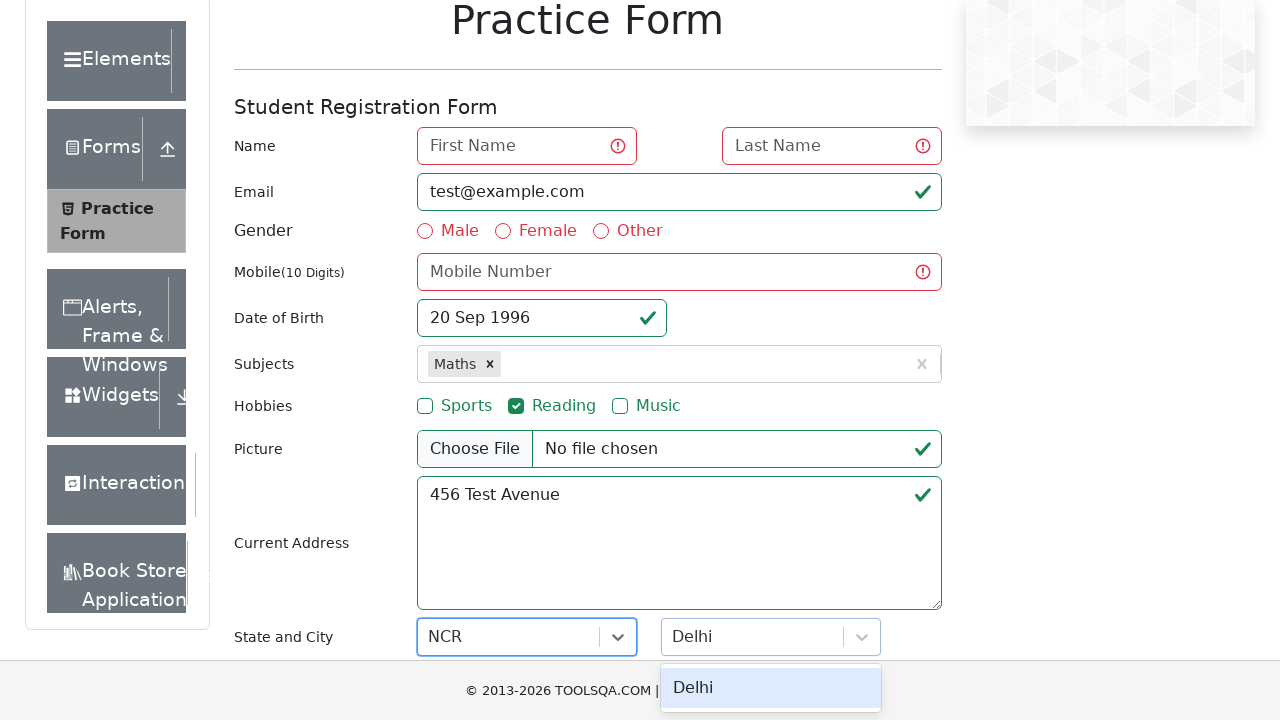

Pressed Enter to confirm city selection
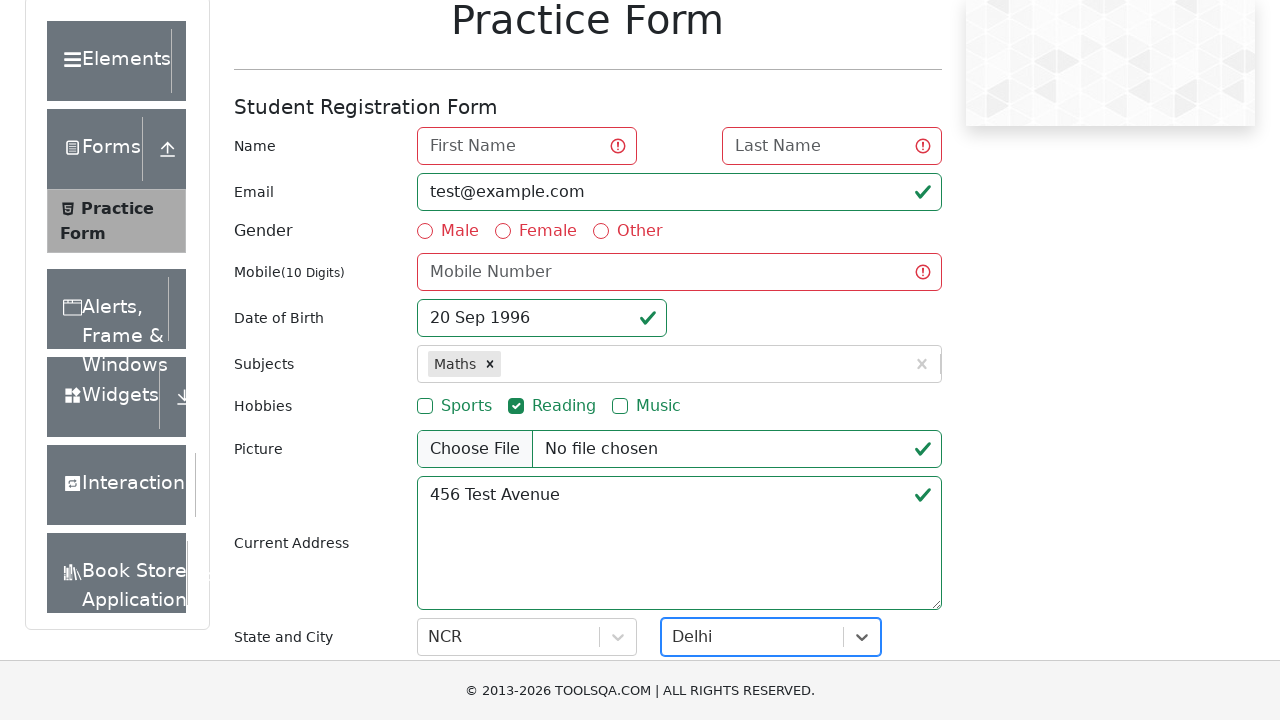

Attempted to submit form with only optional fields filled
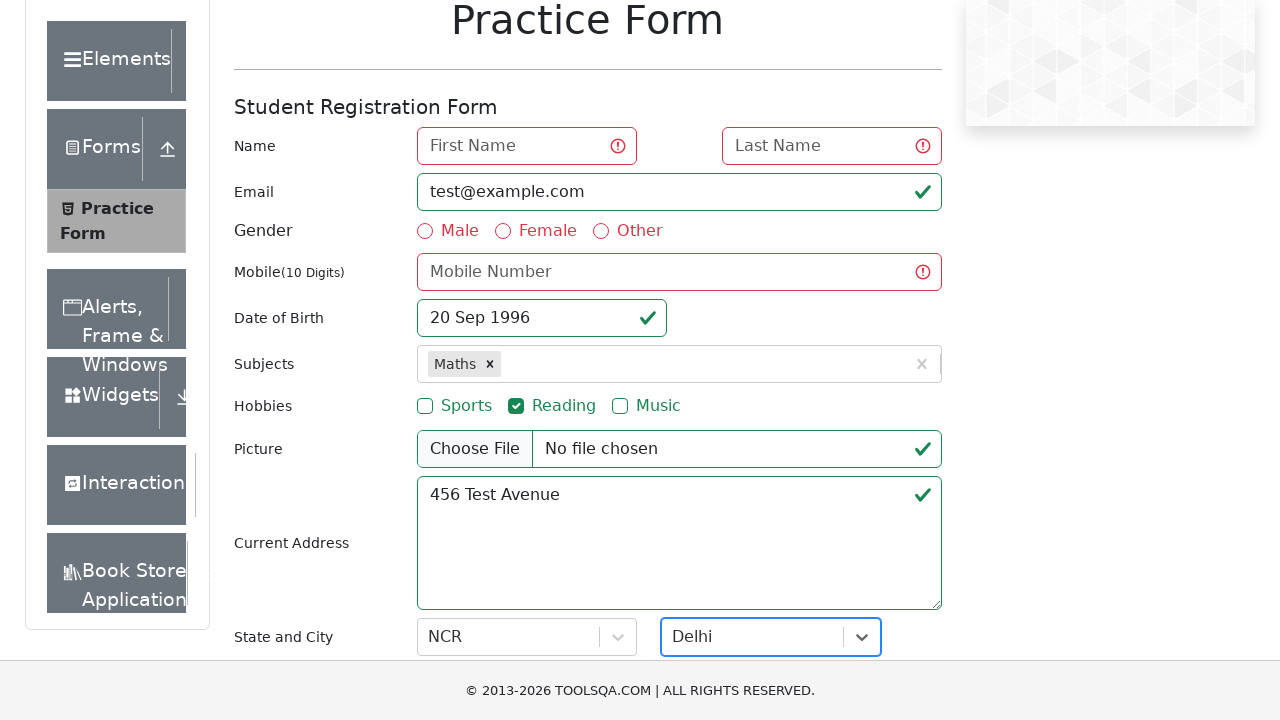

Filled first name with 'TestFirst' on #firstName
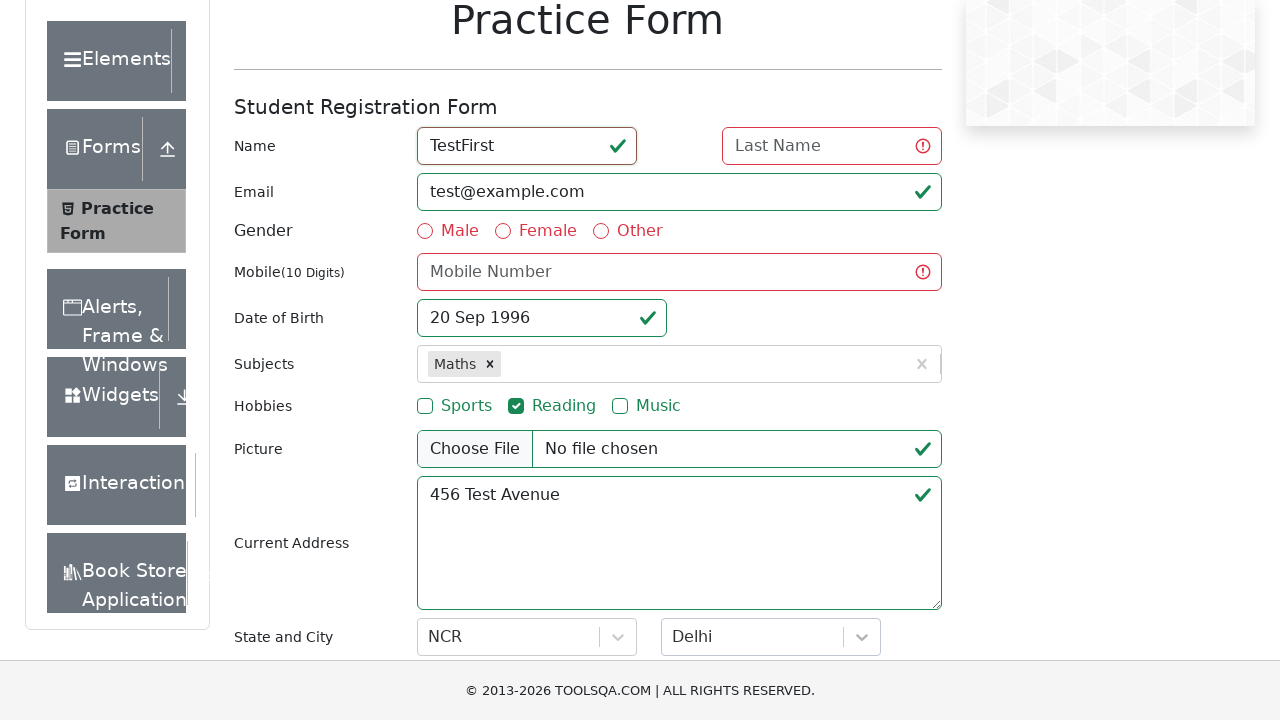

Filled last name with 'TestLast' on #lastName
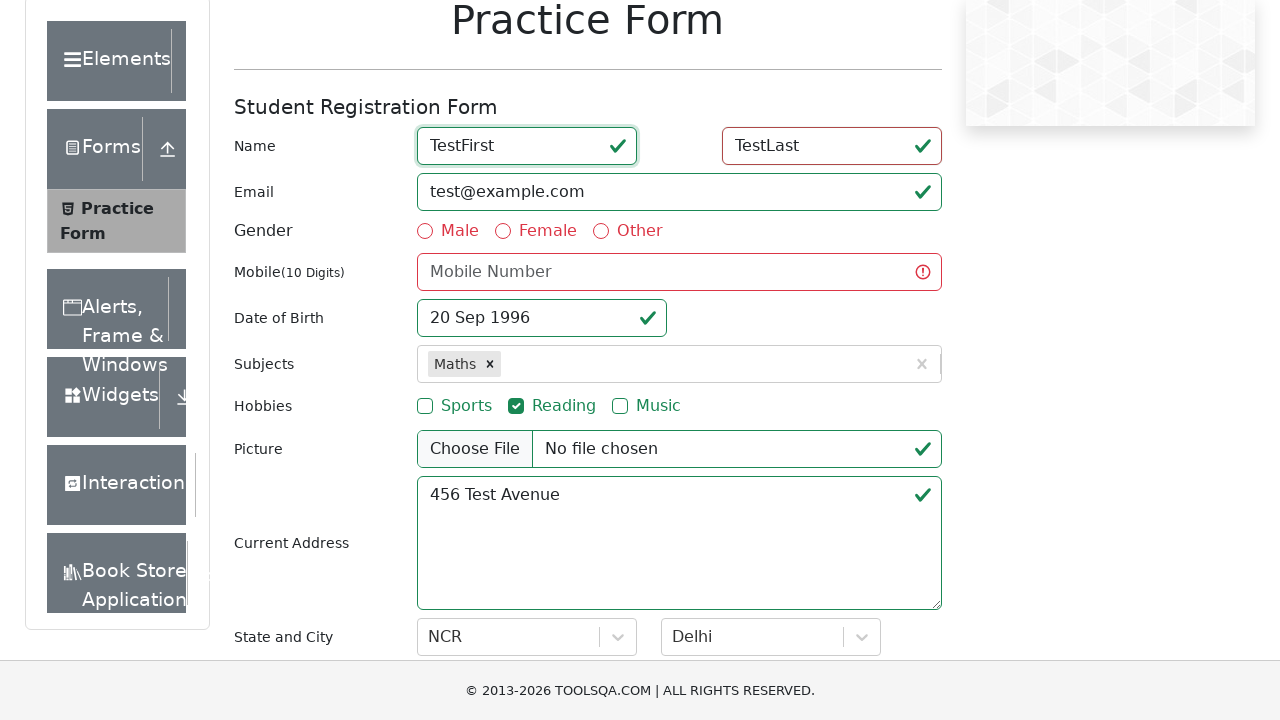

Filled phone number with '5555555555' on #userNumber
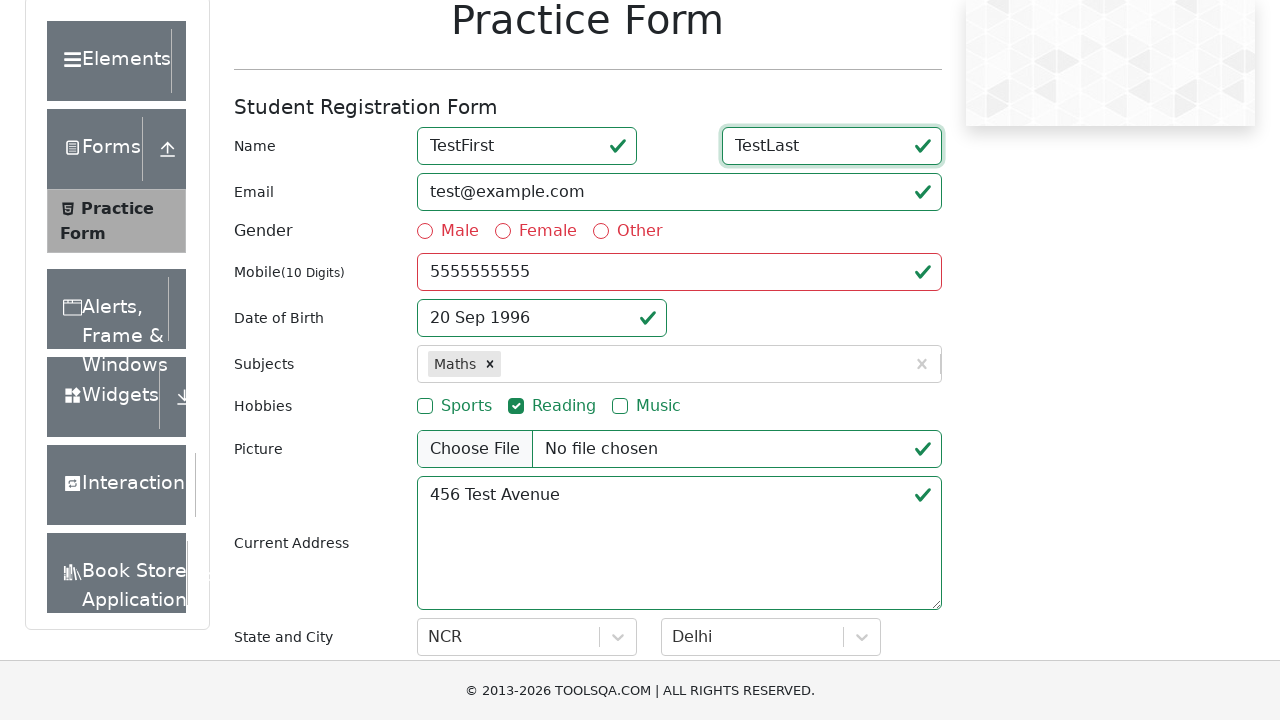

Attempted to submit form without gender selected
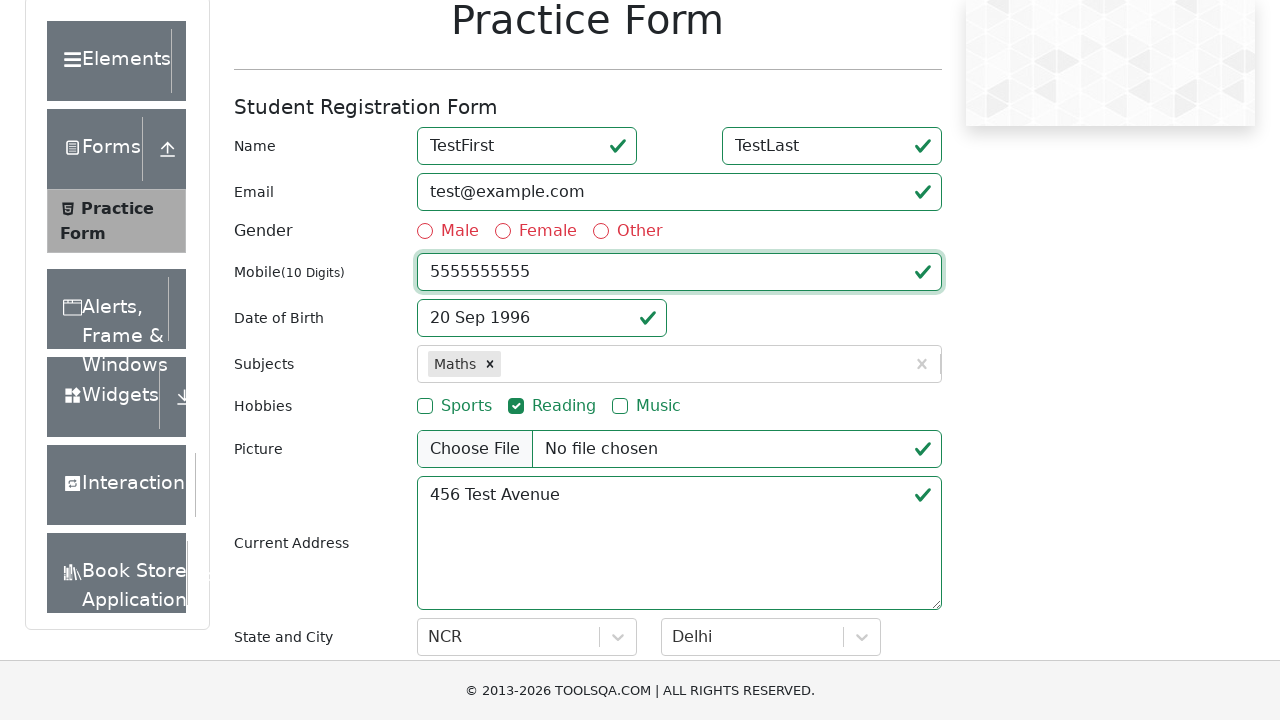

Selected gender radio button (Other)
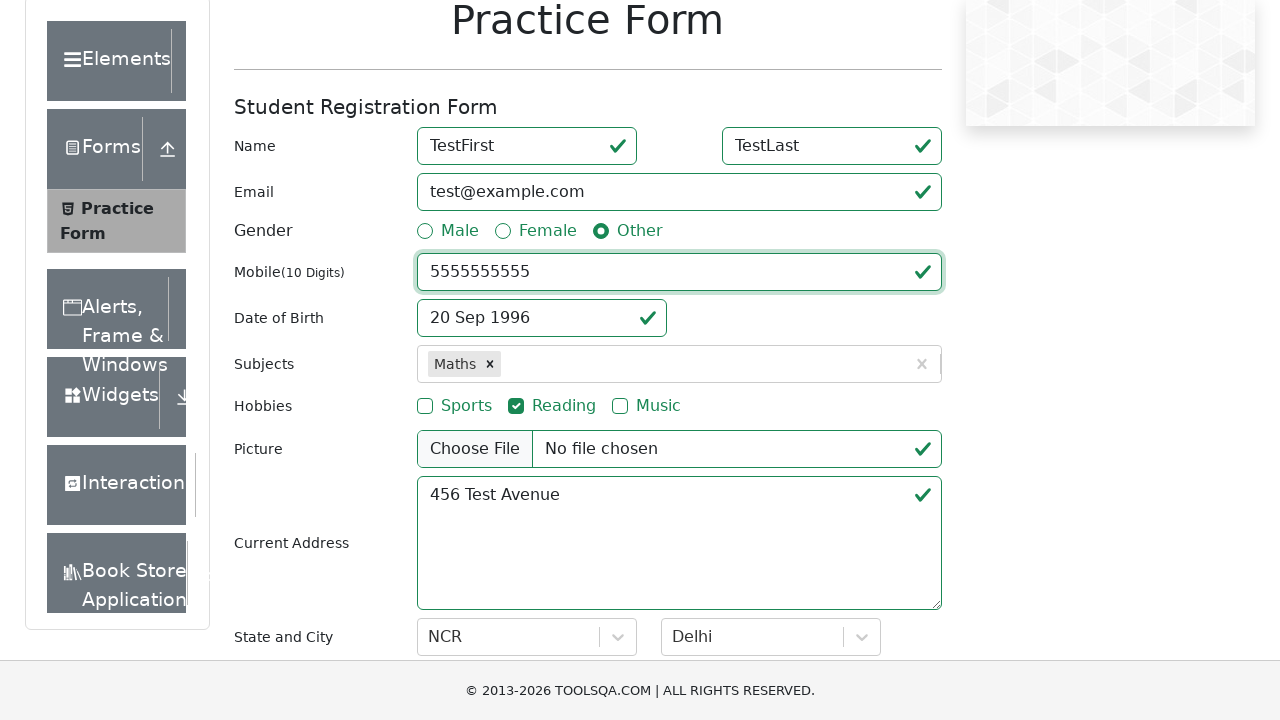

Cleared first name field on #firstName
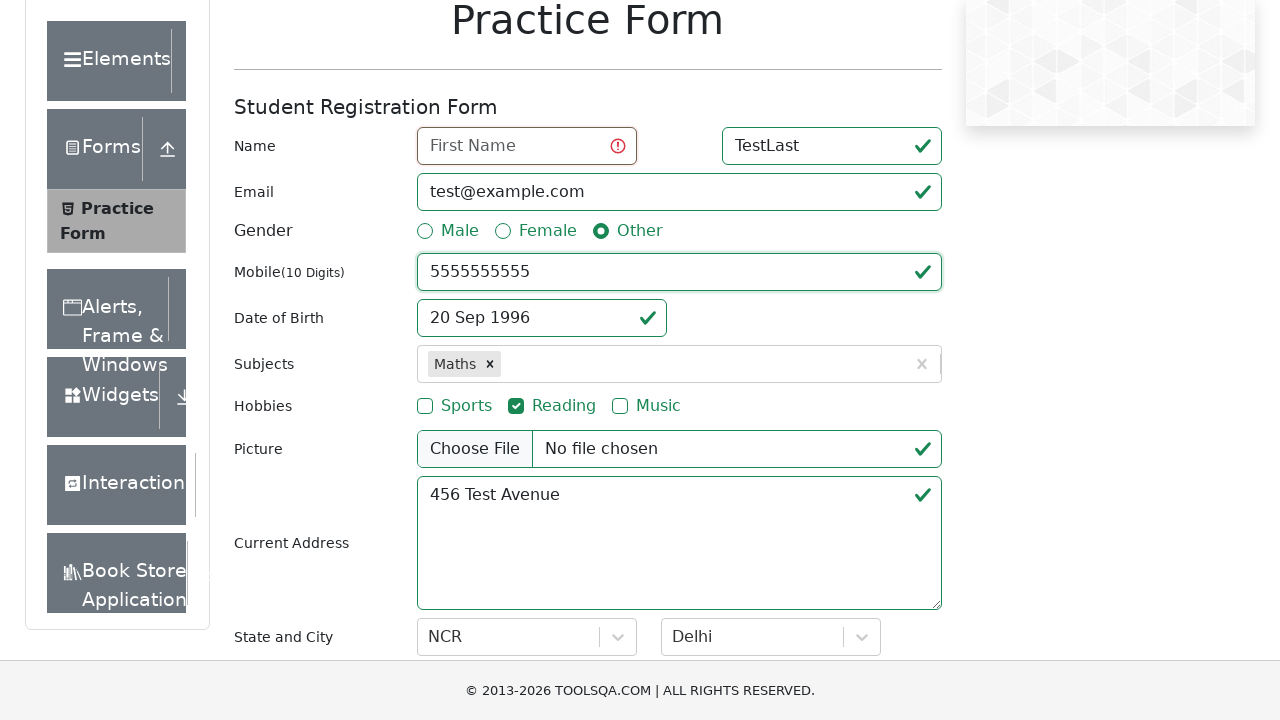

Attempted to submit form with empty first name
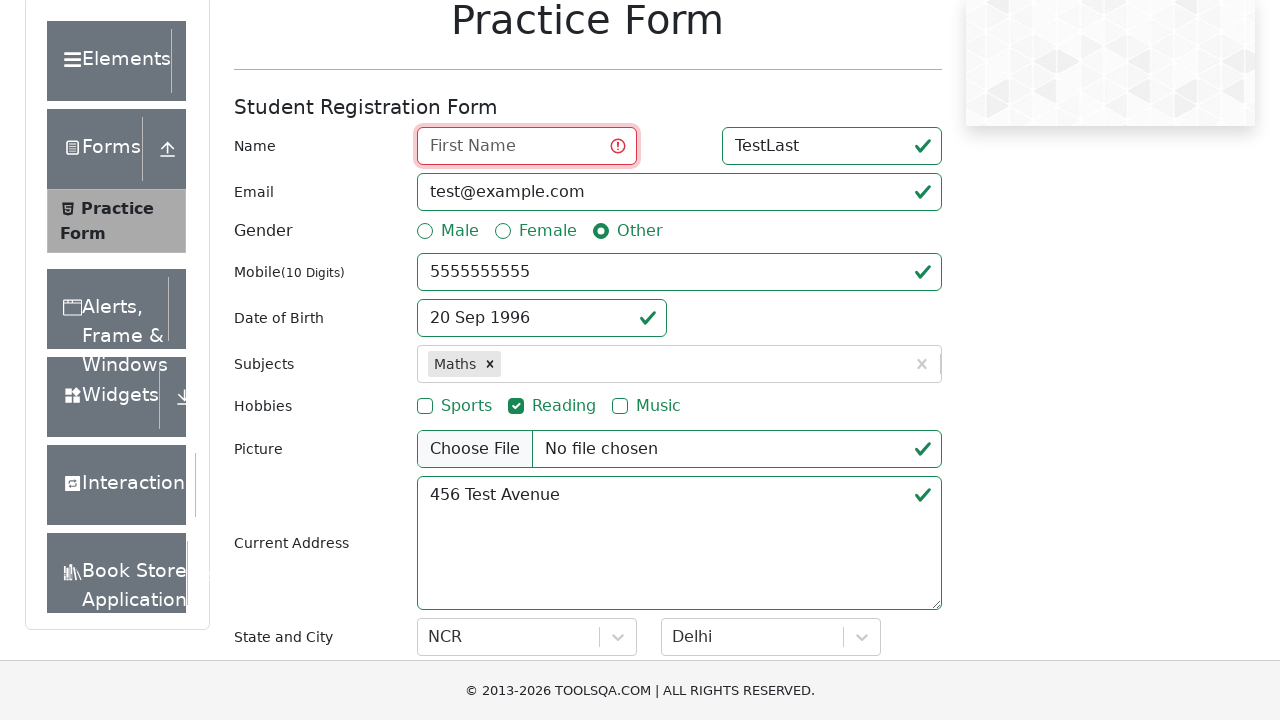

Restored first name to 'TestFirst' on #firstName
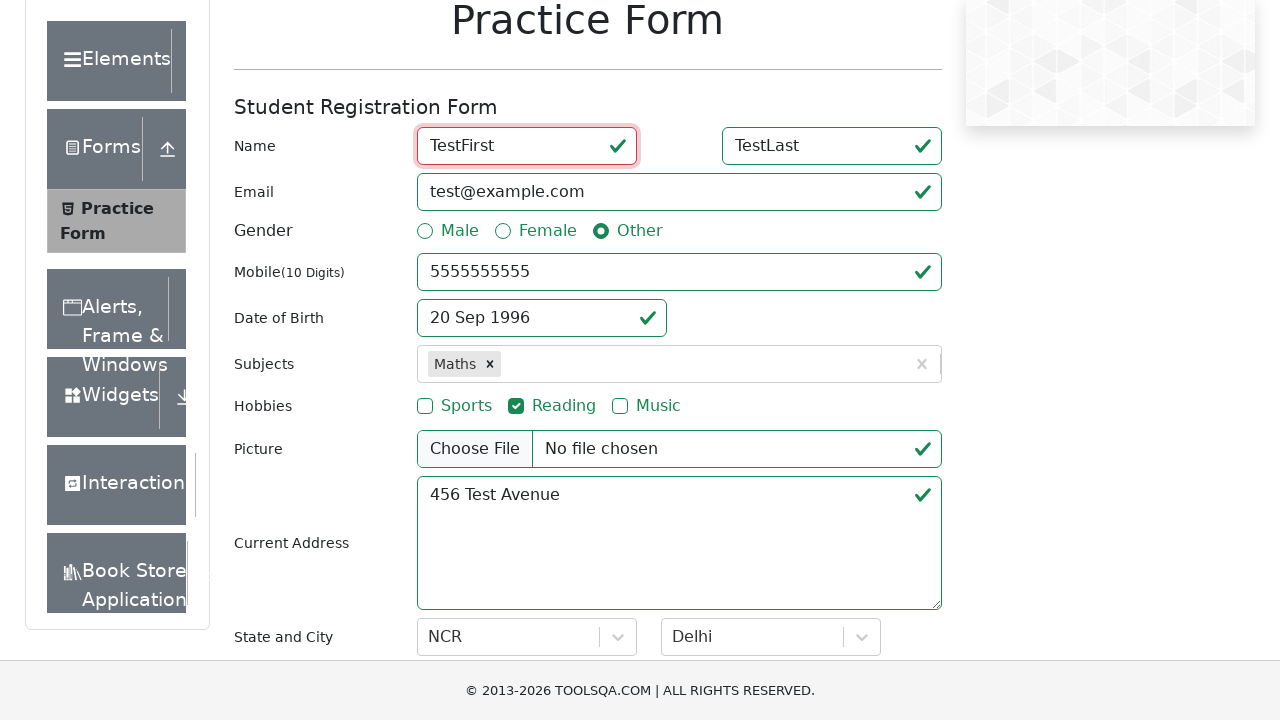

Cleared last name field on #lastName
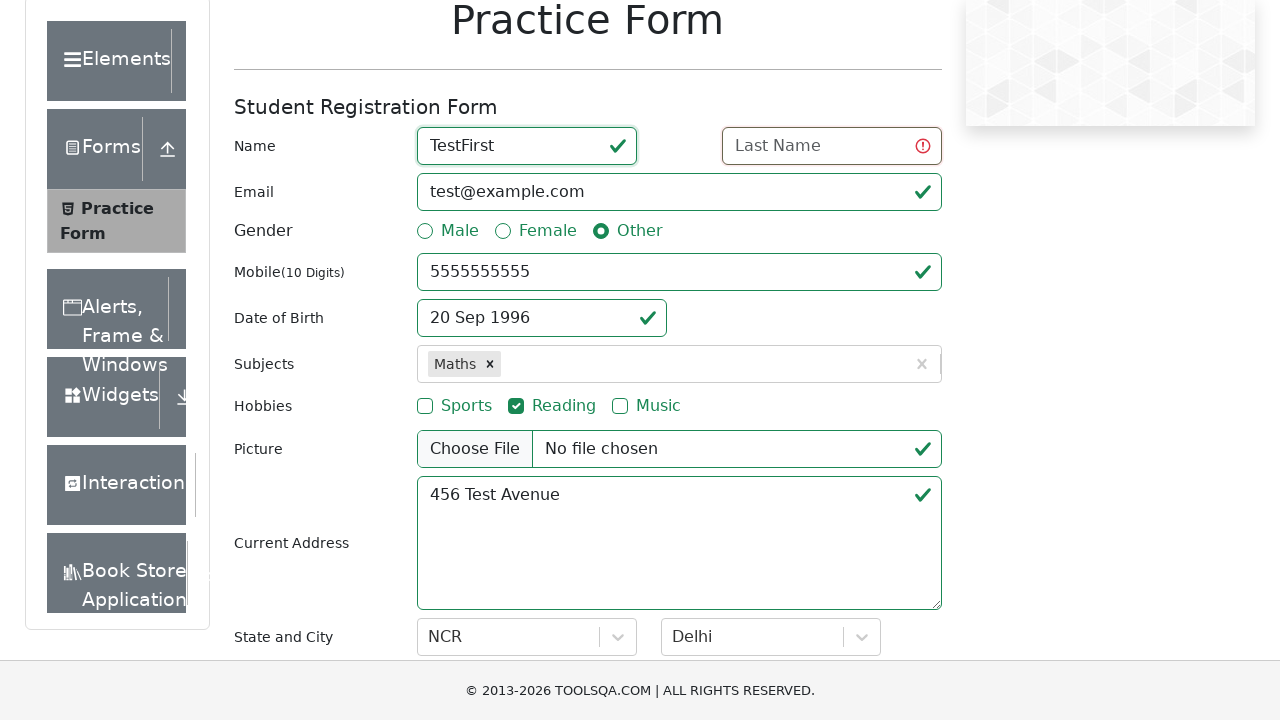

Attempted to submit form with empty last name
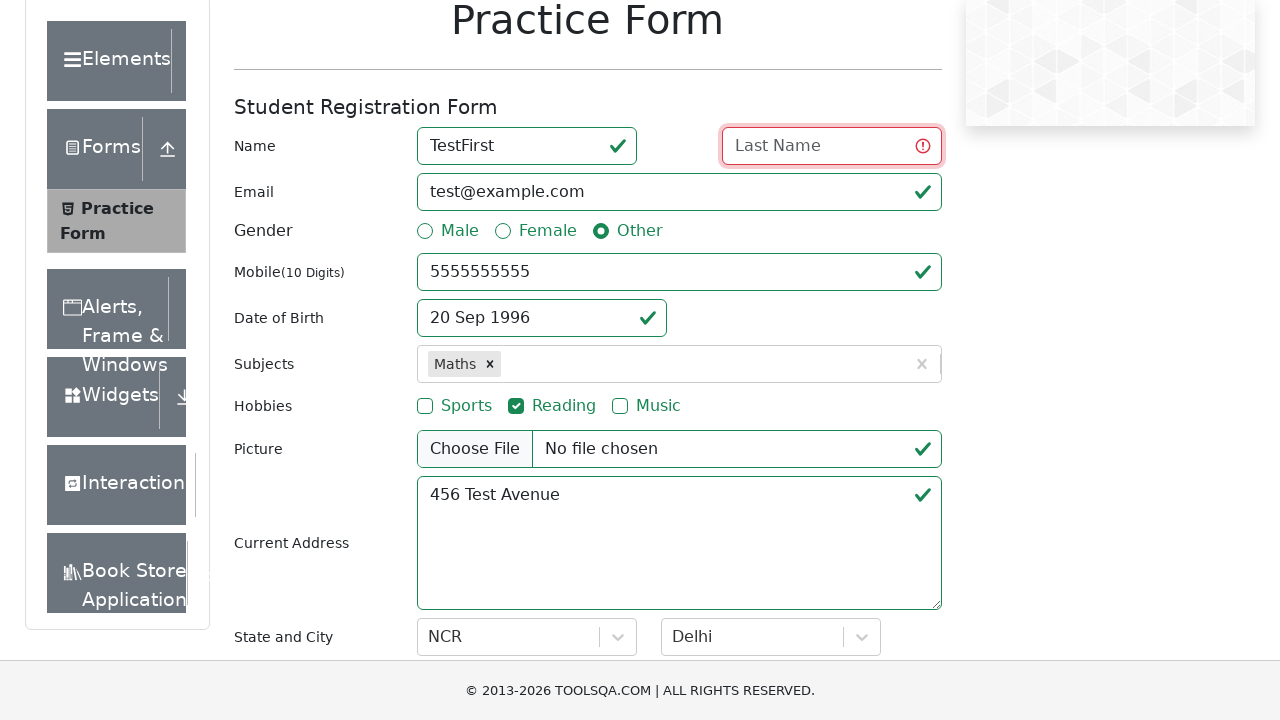

Restored last name to 'TestLast' on #lastName
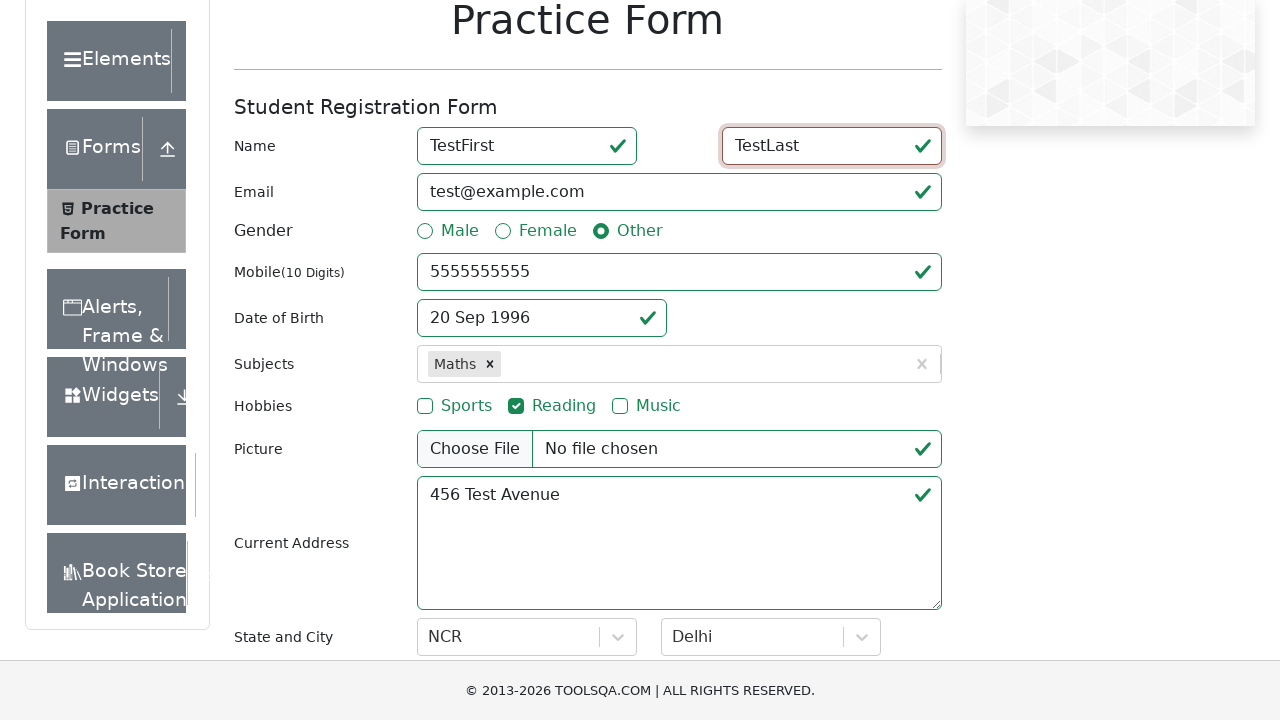

Cleared phone number field on #userNumber
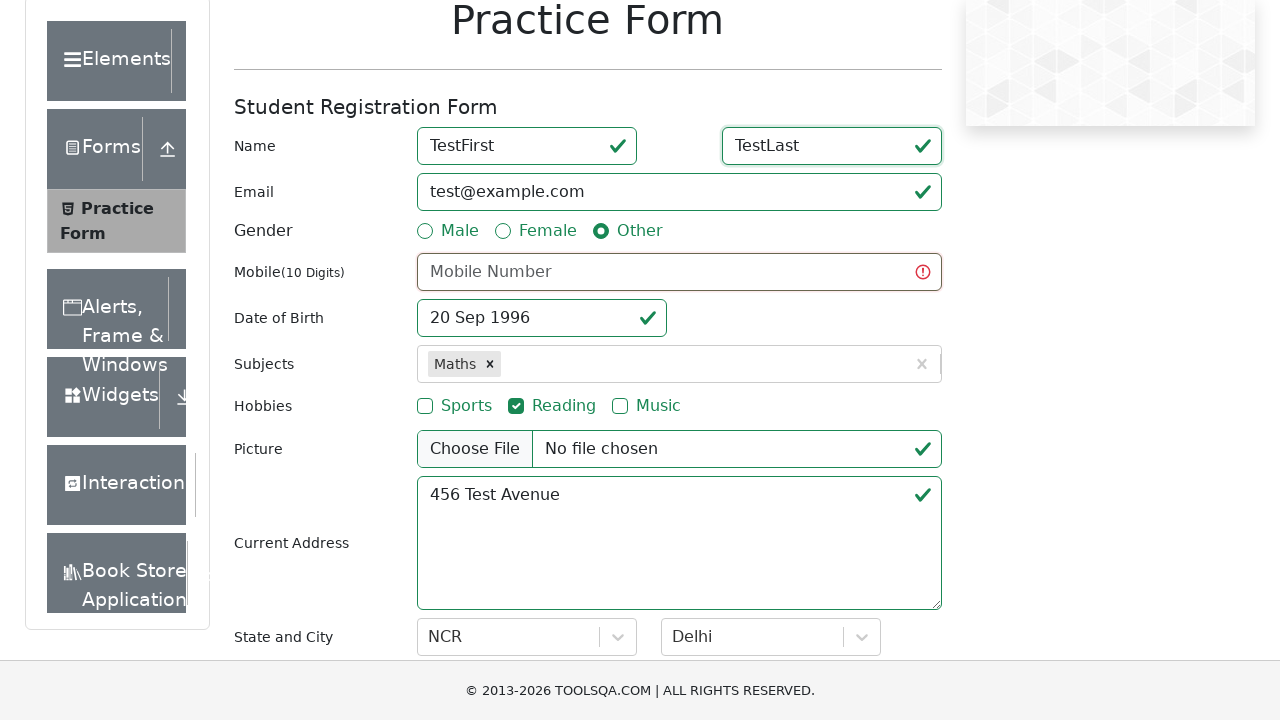

Attempted to submit form with empty phone number
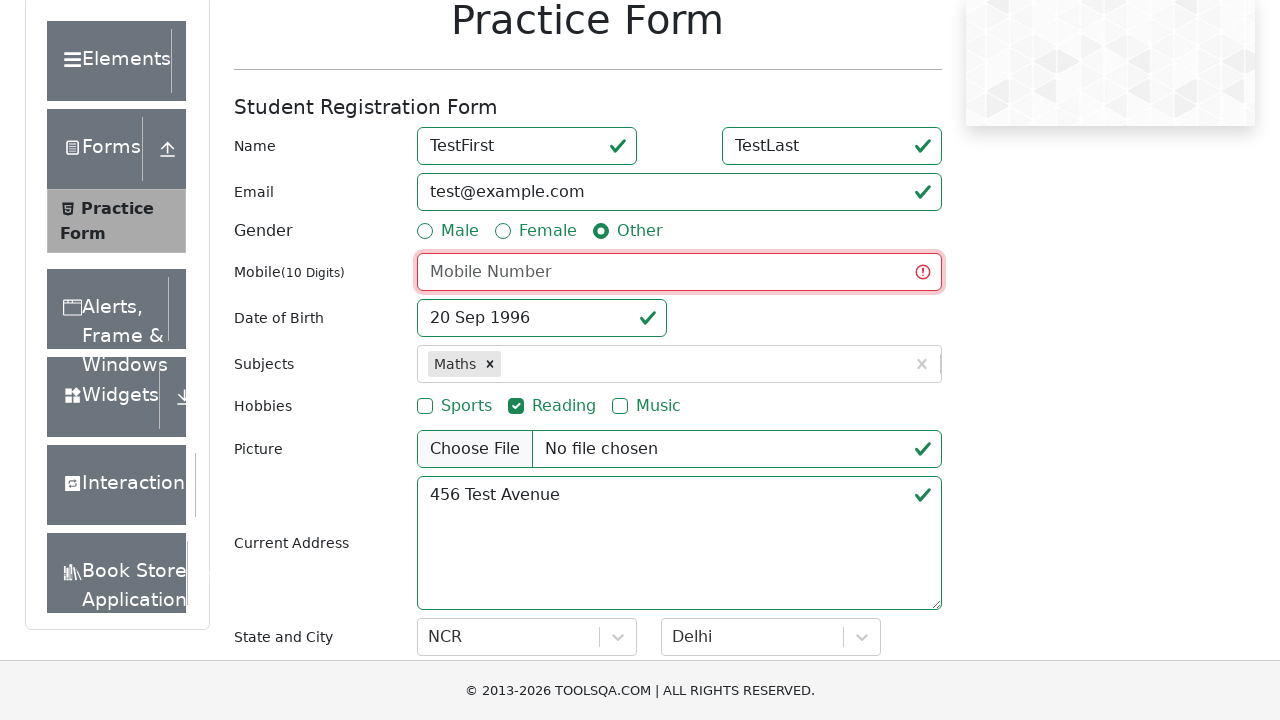

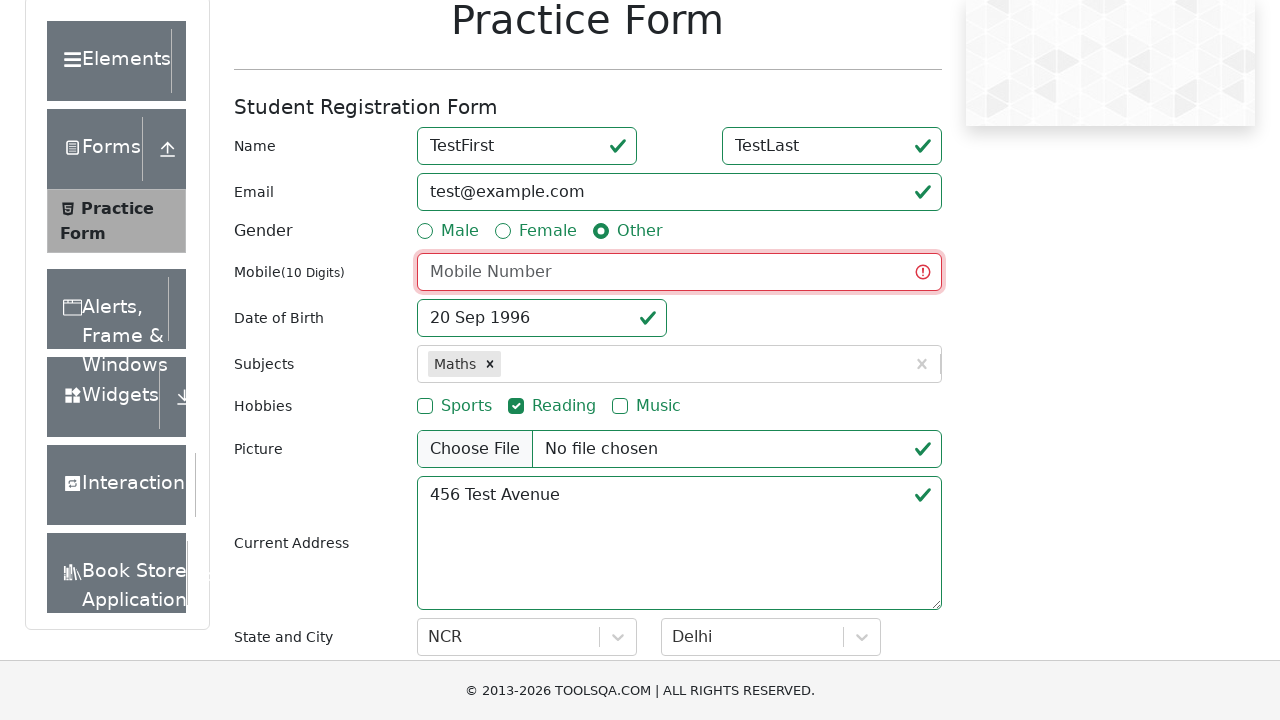